Tests navigation through a demo app to access multiple iframes, fills forms in two different iframes - a signup form in the first iframe and a login form in the second iframe

Starting URL: https://demoapps.qspiders.com/

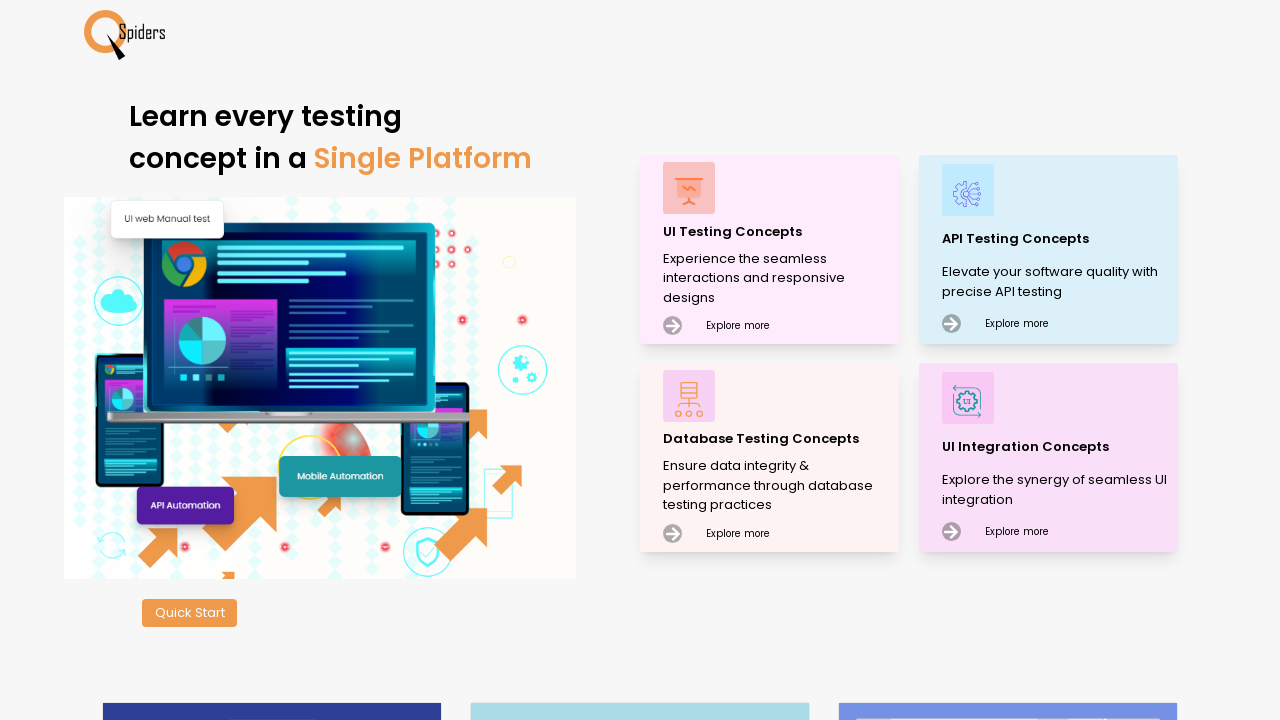

Clicked on UI Testing Concepts at (778, 232) on xpath=//p[text()='UI Testing Concepts']
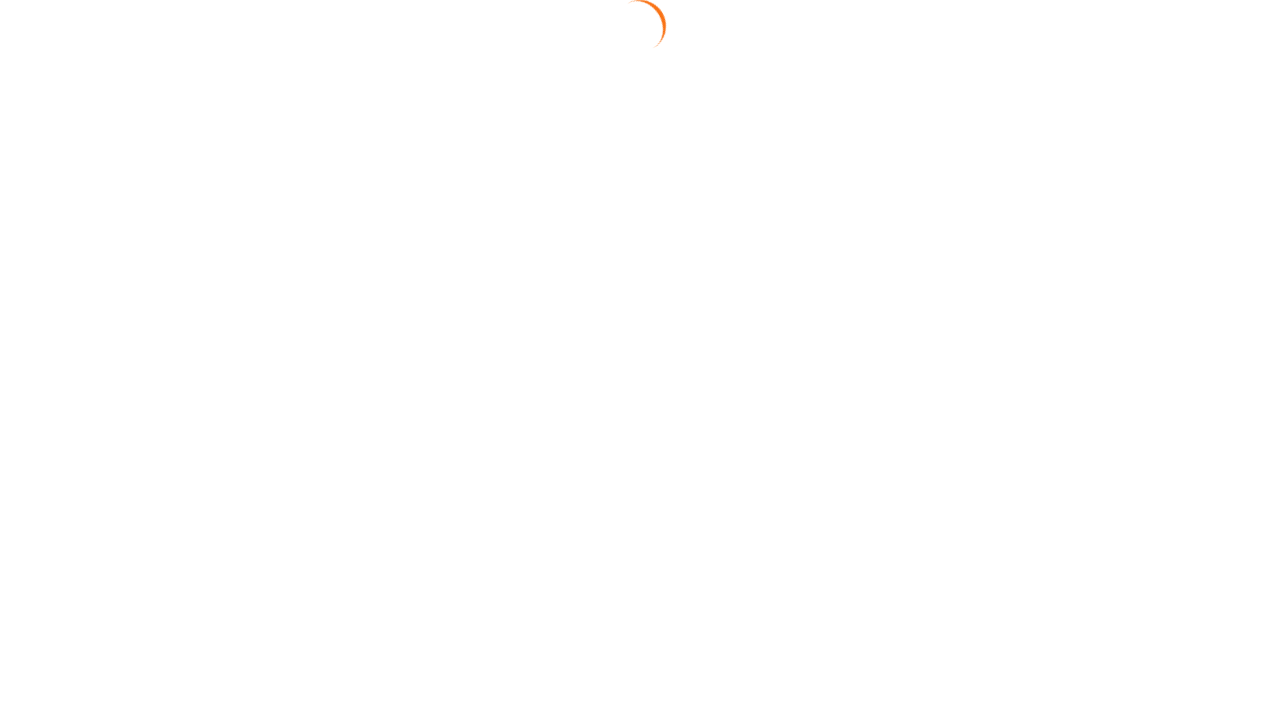

Clicked on Frames section at (42, 637) on xpath=//section[text()='Frames']
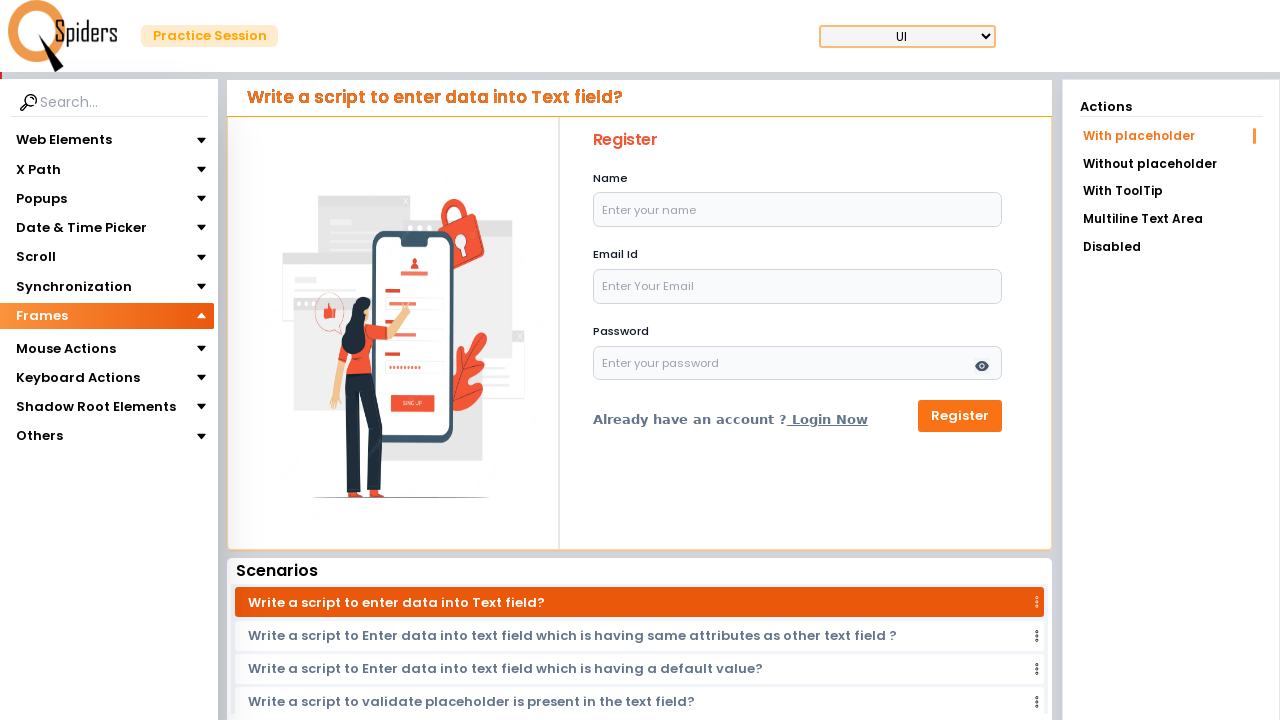

Clicked on iframes section at (44, 343) on xpath=//section[text()='iframes']
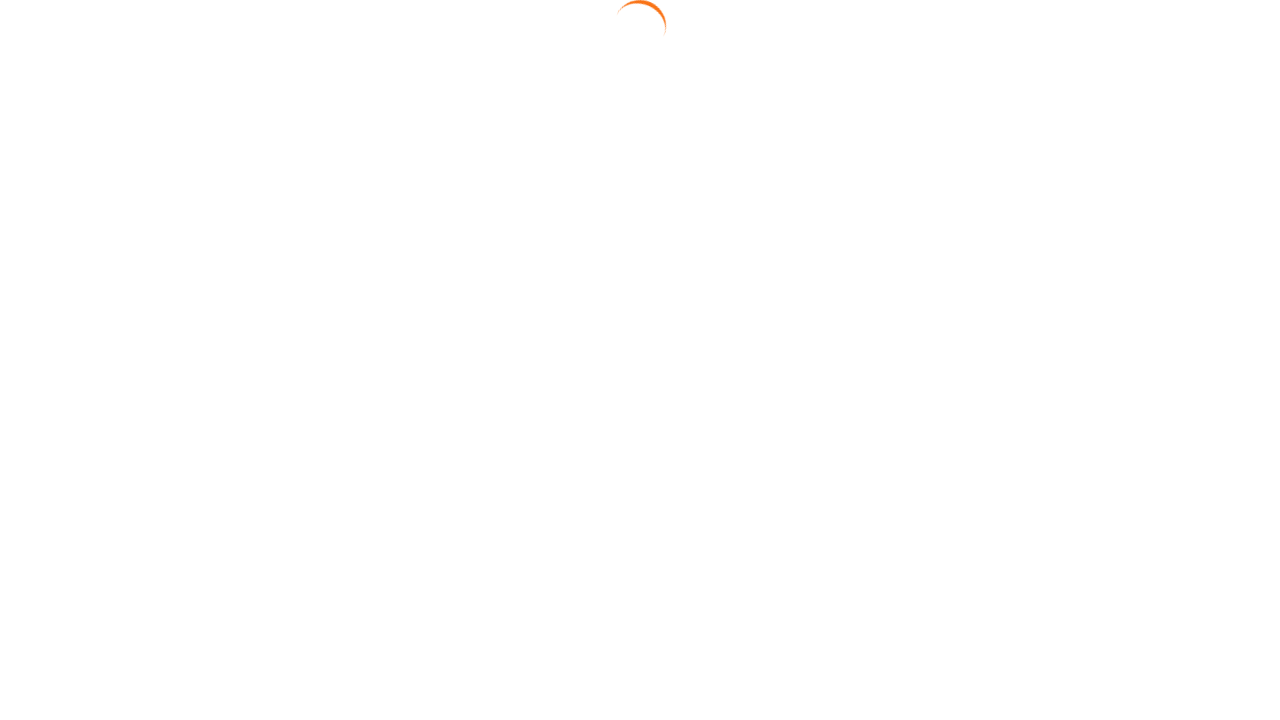

Clicked on Multiple iframe link at (1171, 193) on text=Multiple iframe
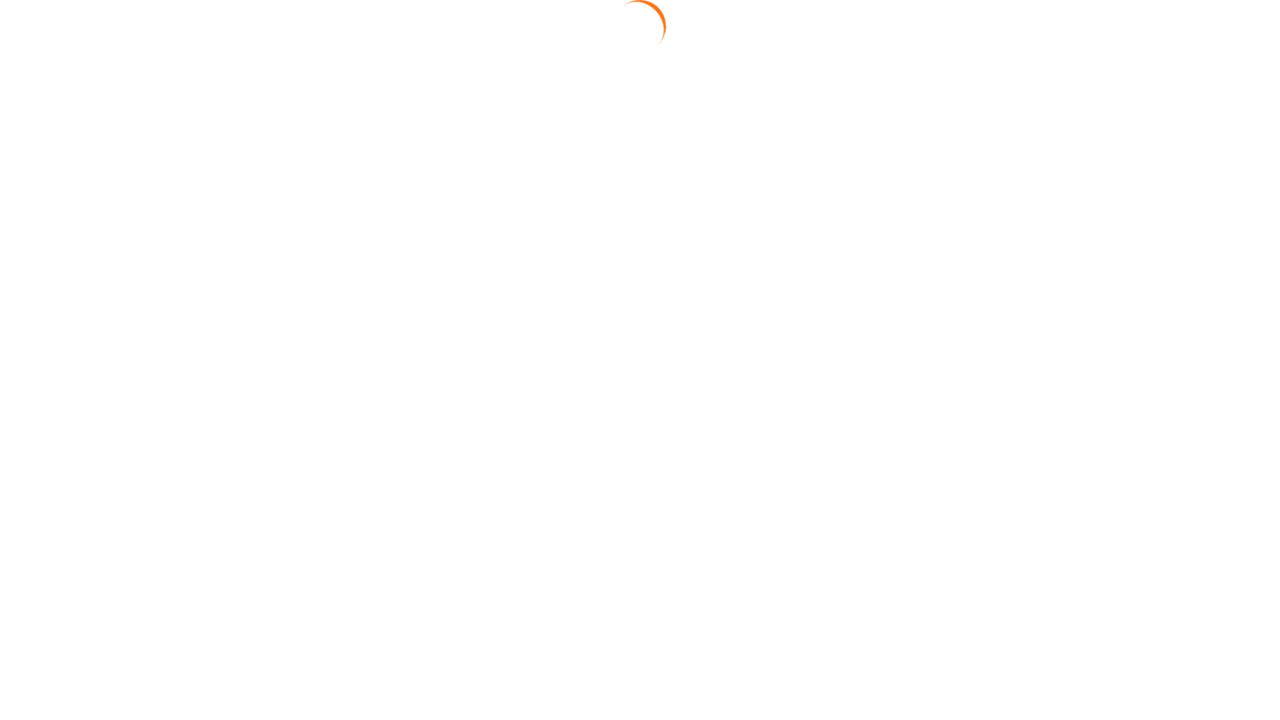

Located first iframe for signup form
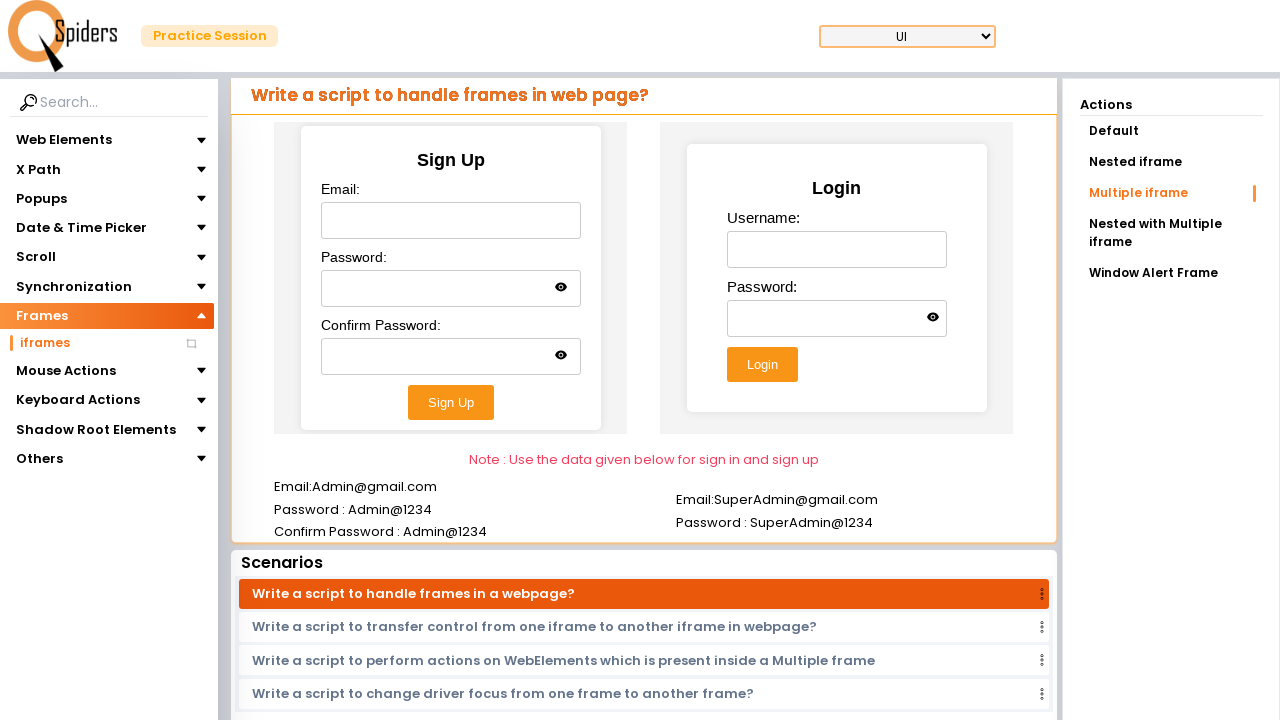

Filled email field in signup form with 'testuser327@gmail.com' on xpath=//div[@class='w-1/2']/iframe >> nth=0 >> internal:control=enter-frame >> x
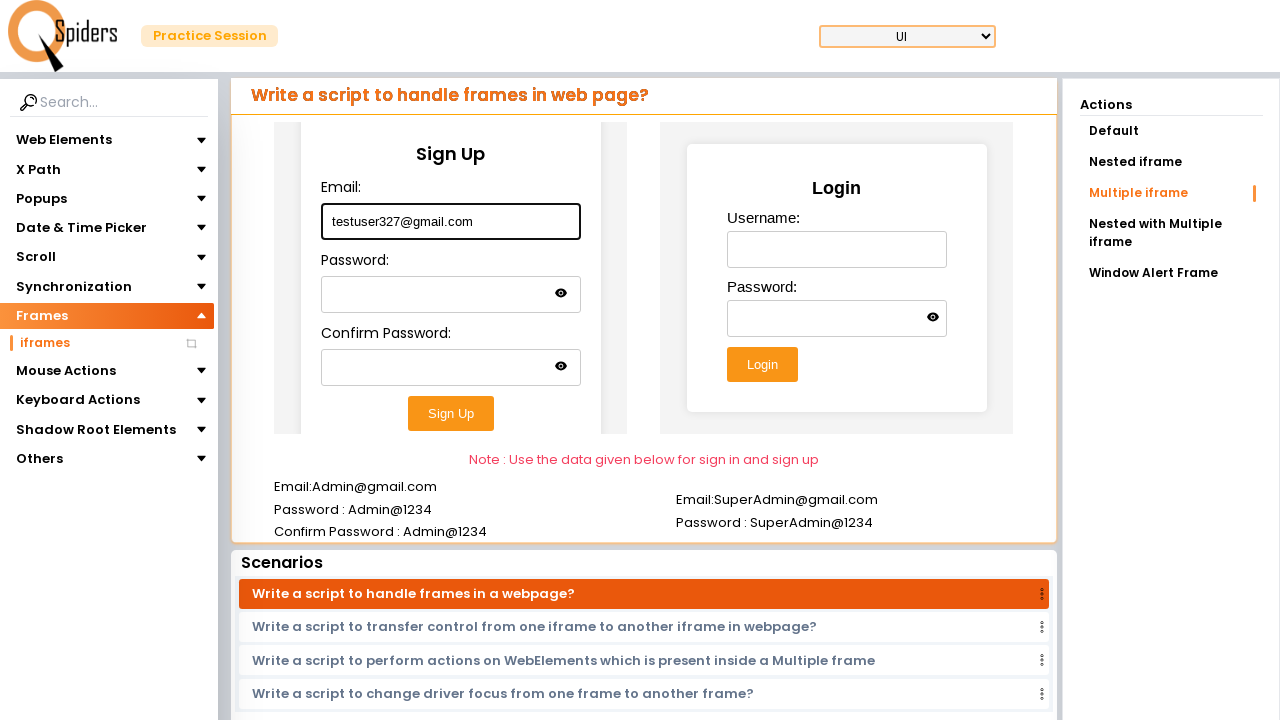

Filled password field in signup form with 'Pass123456' on xpath=//div[@class='w-1/2']/iframe >> nth=0 >> internal:control=enter-frame >> x
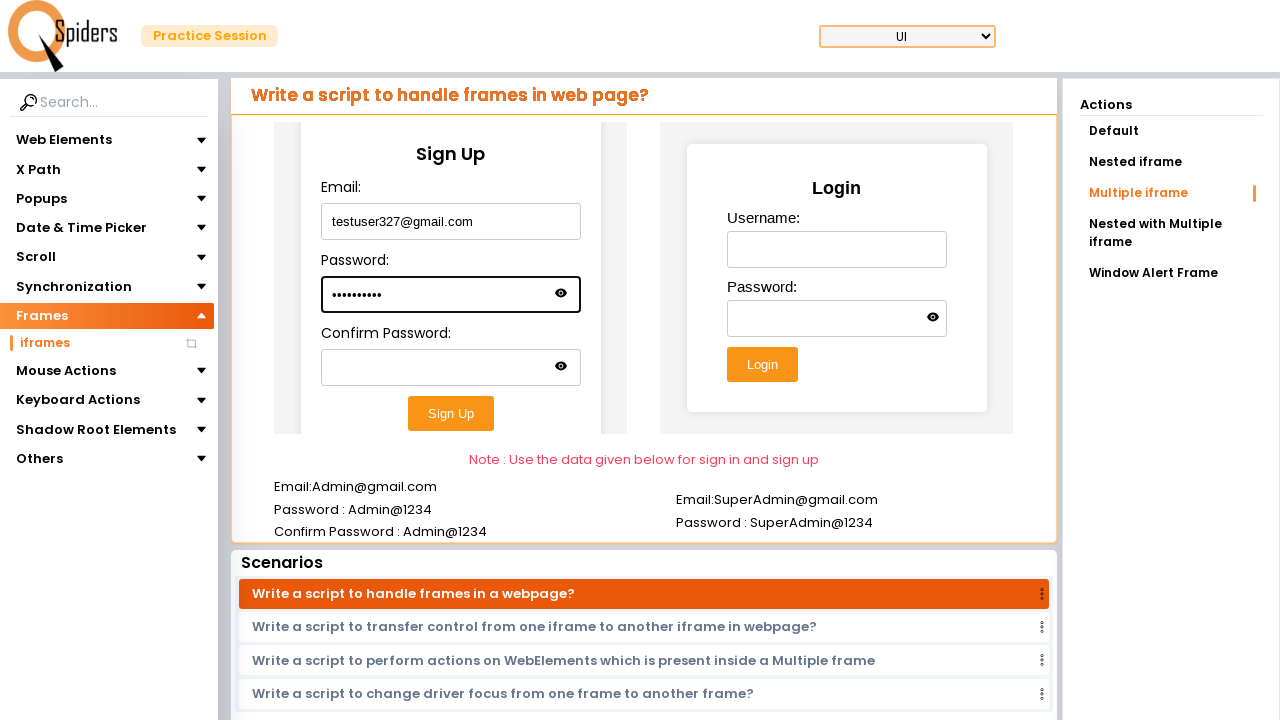

Filled confirm password field in signup form with 'Pass123456' on xpath=//div[@class='w-1/2']/iframe >> nth=0 >> internal:control=enter-frame >> x
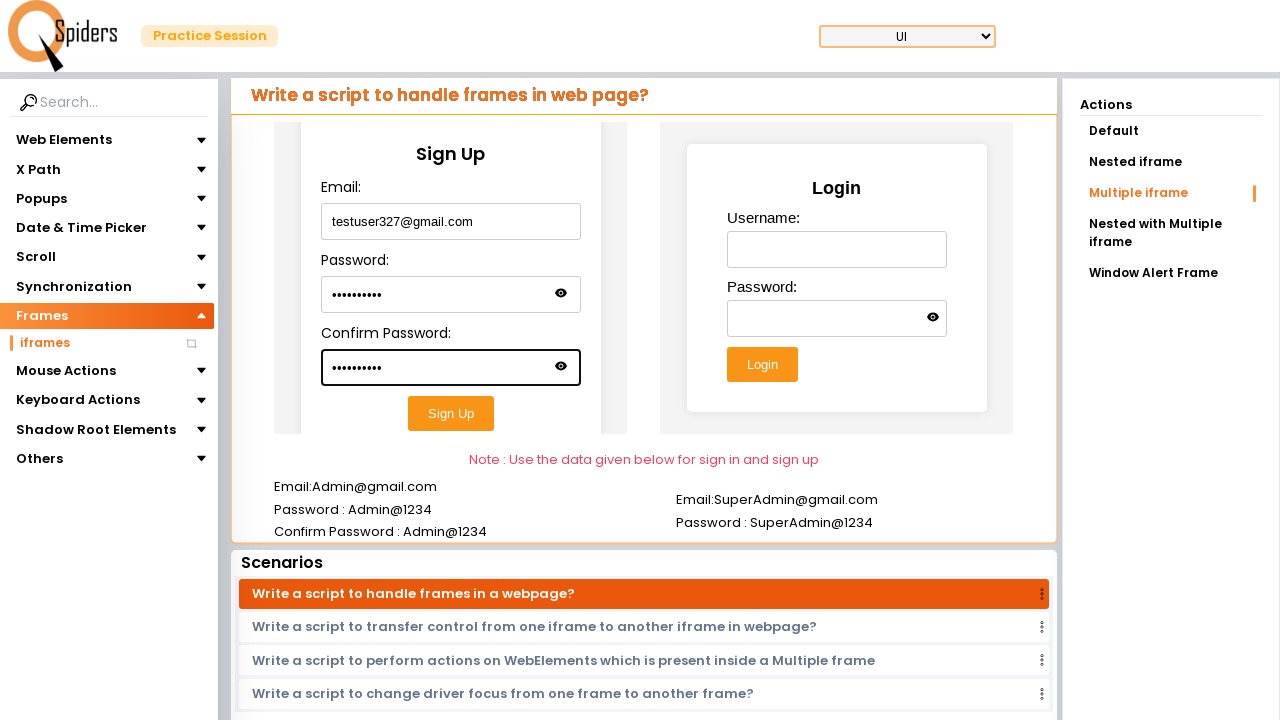

Clicked Sign Up button in first iframe at (451, 413) on xpath=//div[@class='w-1/2']/iframe >> nth=0 >> internal:control=enter-frame >> x
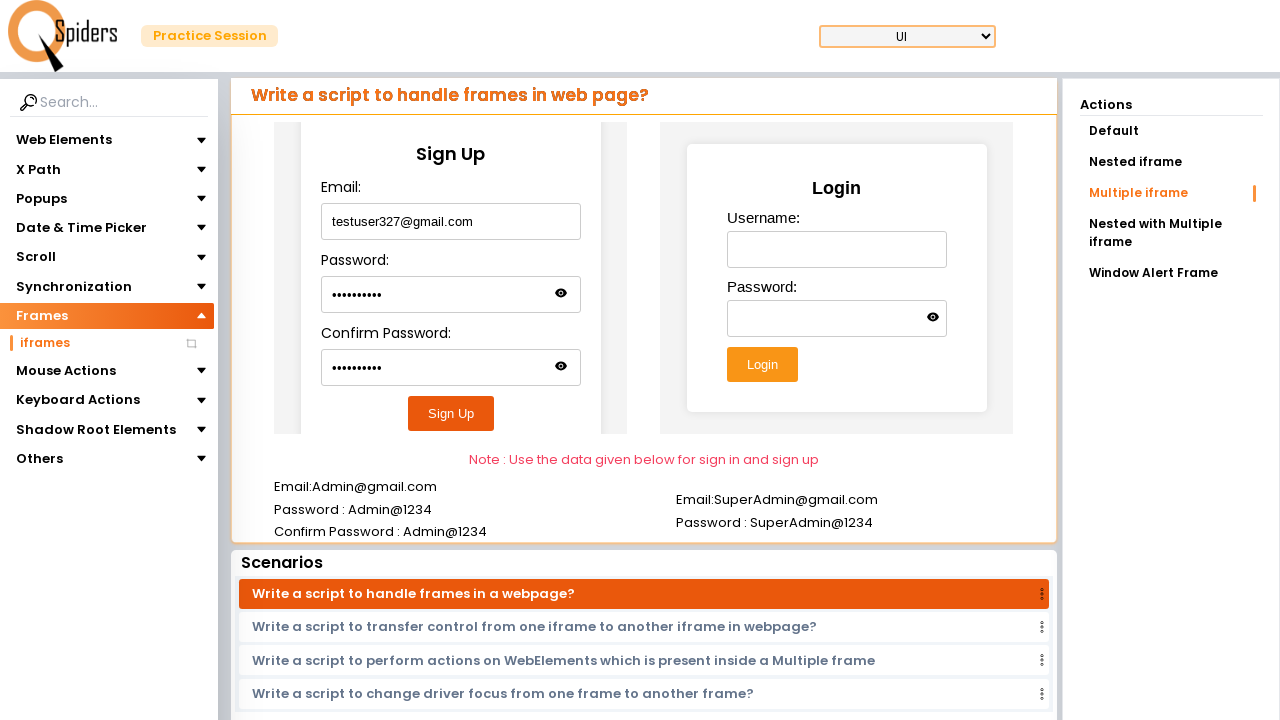

Located second iframe for login form
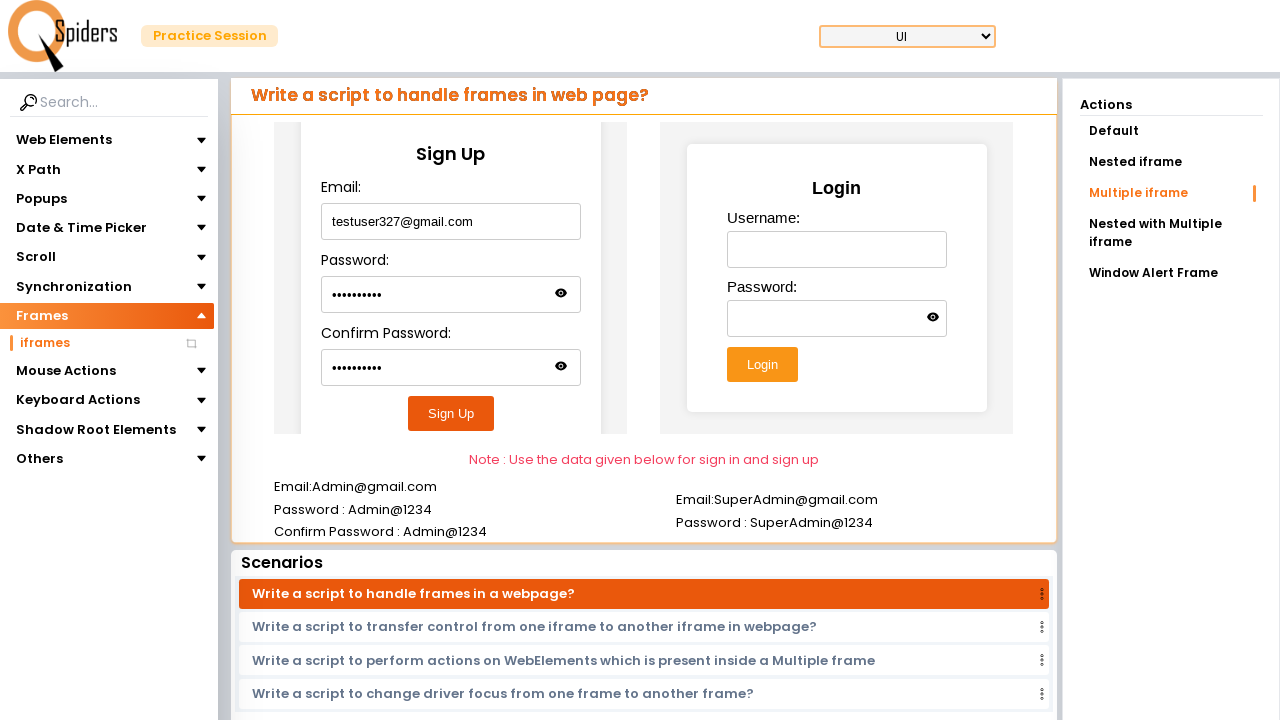

Filled username field in login form with 'TestUser892' on (//div[@class='w-1/2']/iframe)[2] >> internal:control=enter-frame >> xpath=//inp
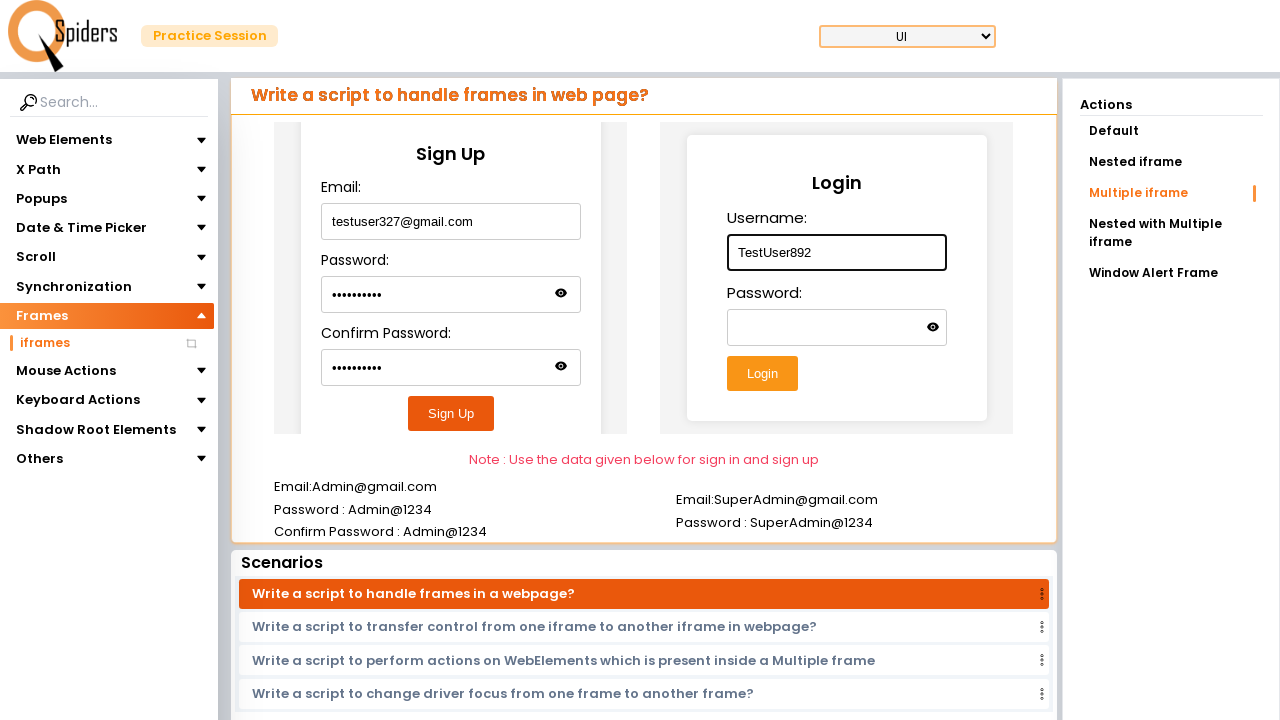

Filled password field in login form with 'SecurePass789' on (//div[@class='w-1/2']/iframe)[2] >> internal:control=enter-frame >> xpath=//inp
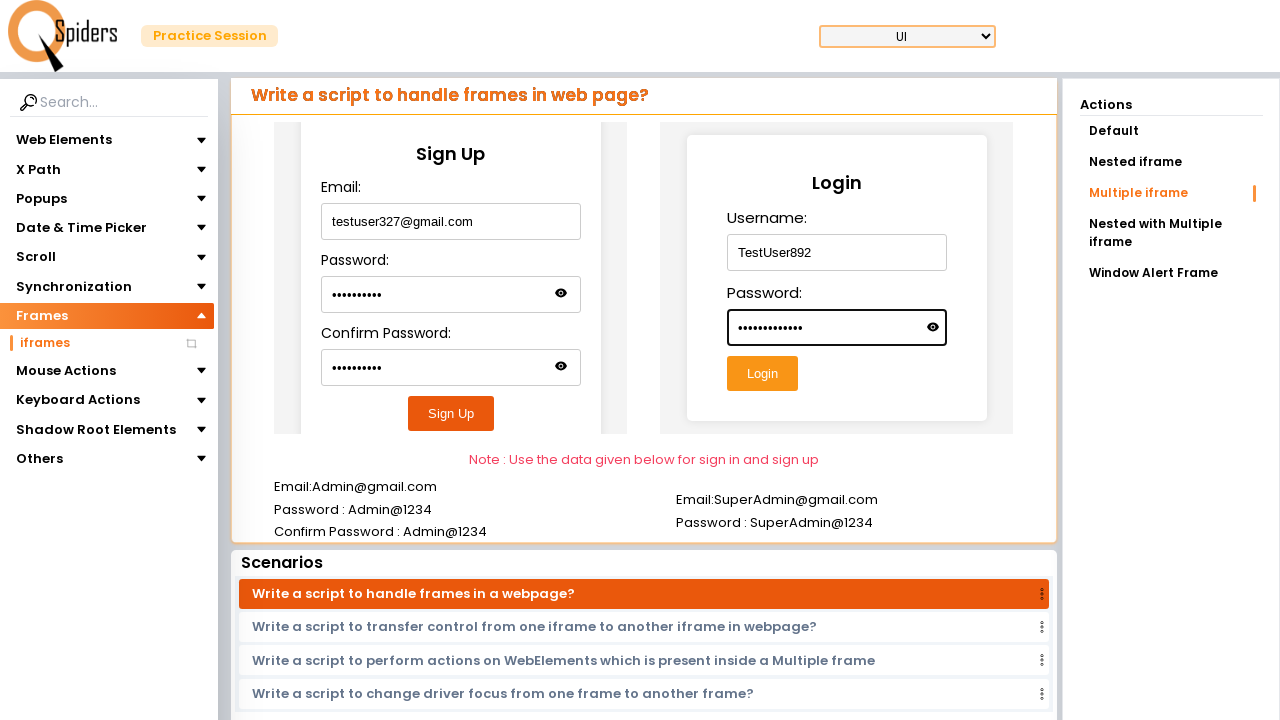

Clicked Login button in second iframe at (762, 374) on (//div[@class='w-1/2']/iframe)[2] >> internal:control=enter-frame >> xpath=//but
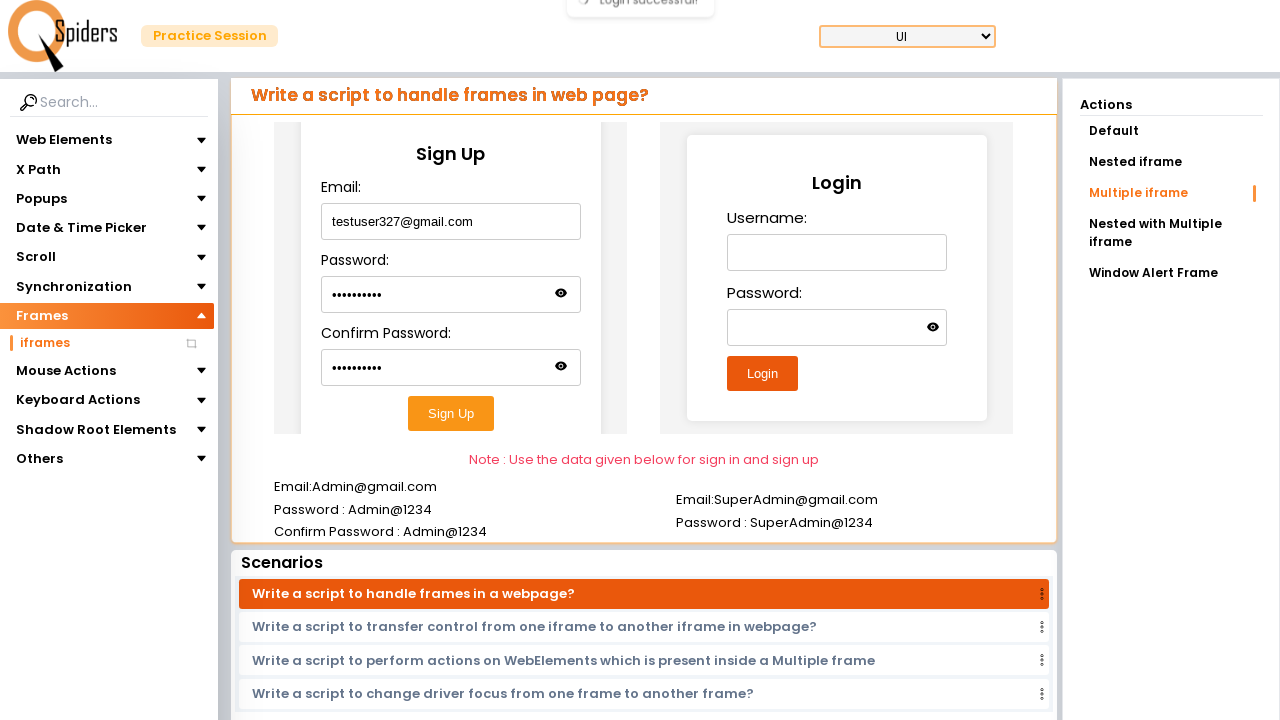

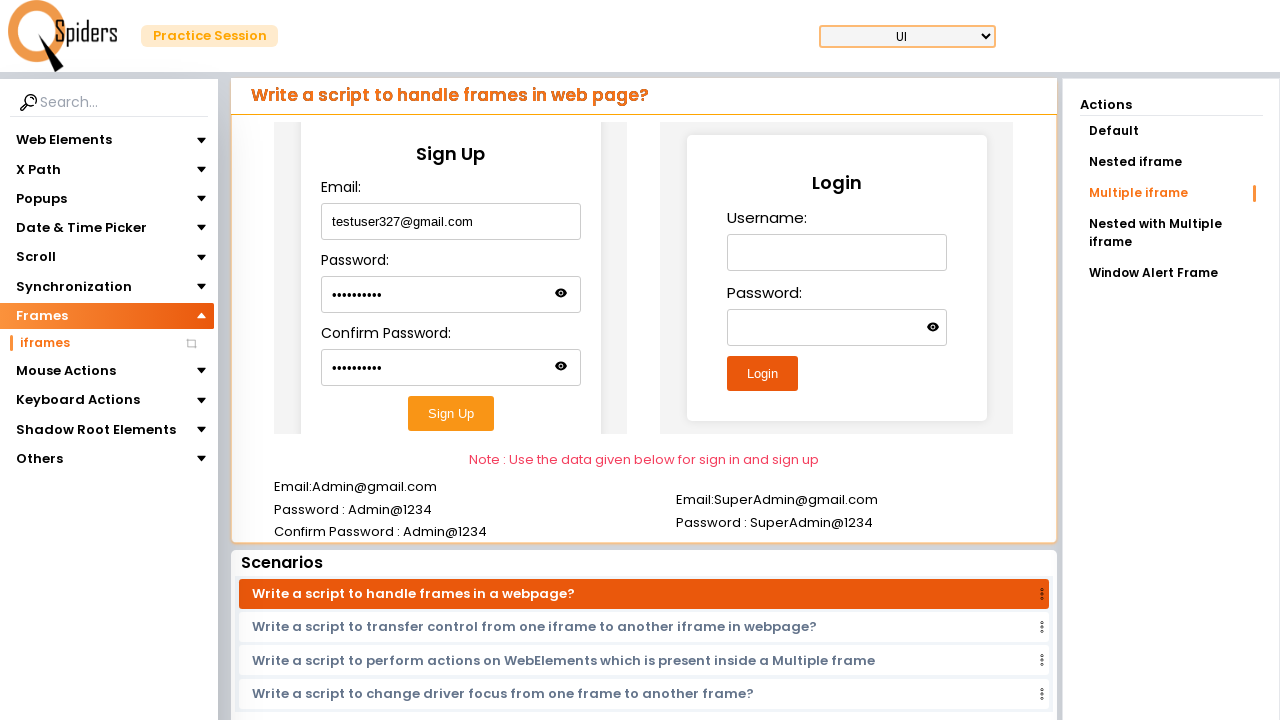